Tests hovering over contributors section on a GitHub repository page and verifies contributor name is displayed

Starting URL: https://github.com/selenide/selenide

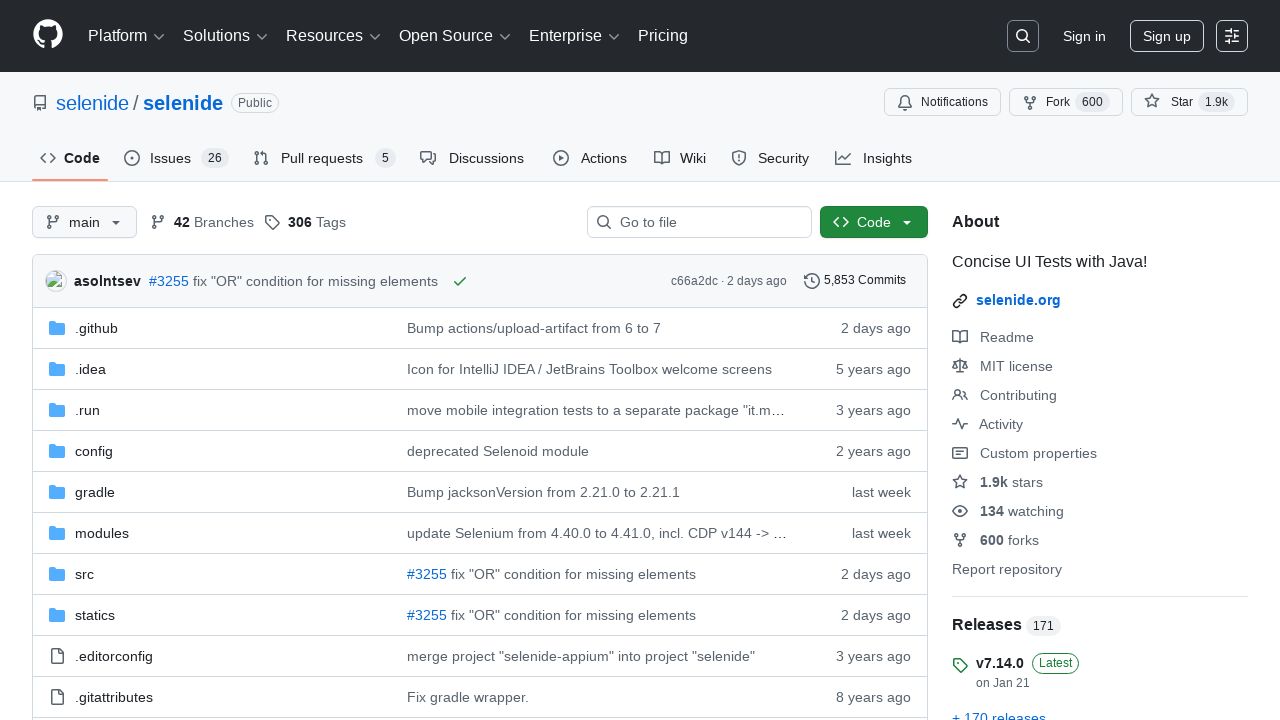

Waited for contributor list to load
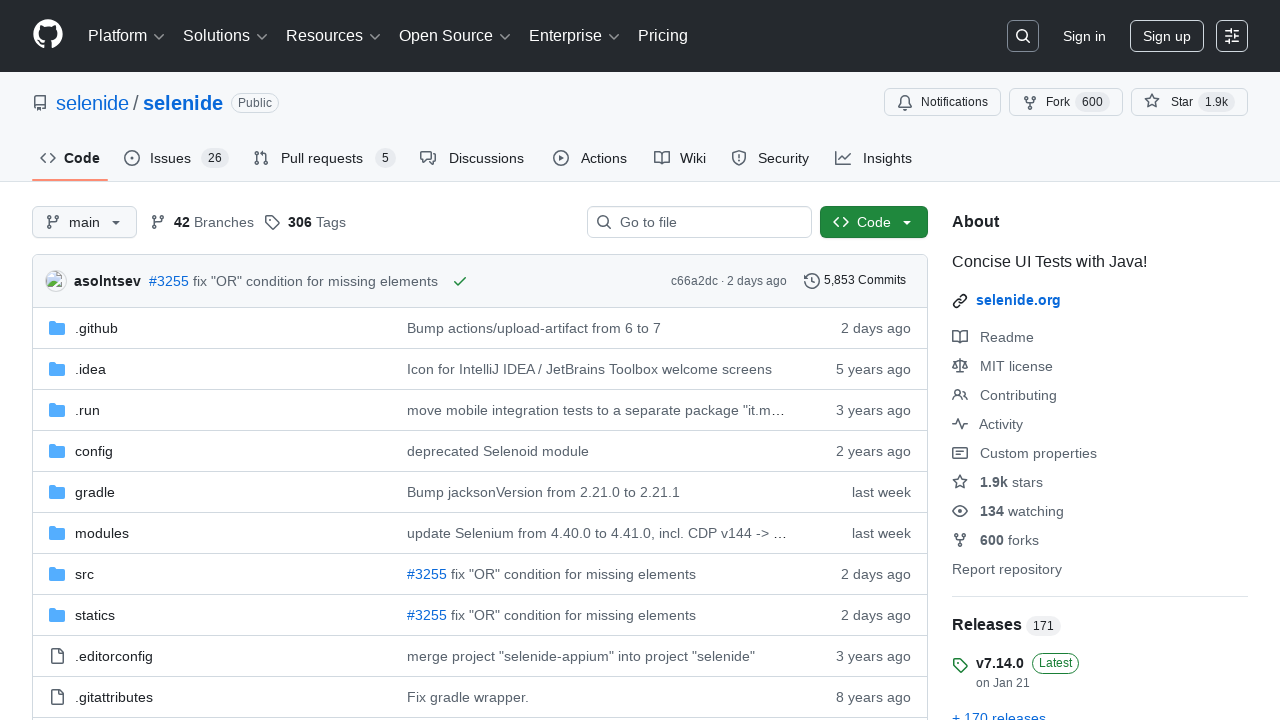

Hovered over first contributor link at (968, 362) on div.BorderGrid-cell ul li a >> nth=0
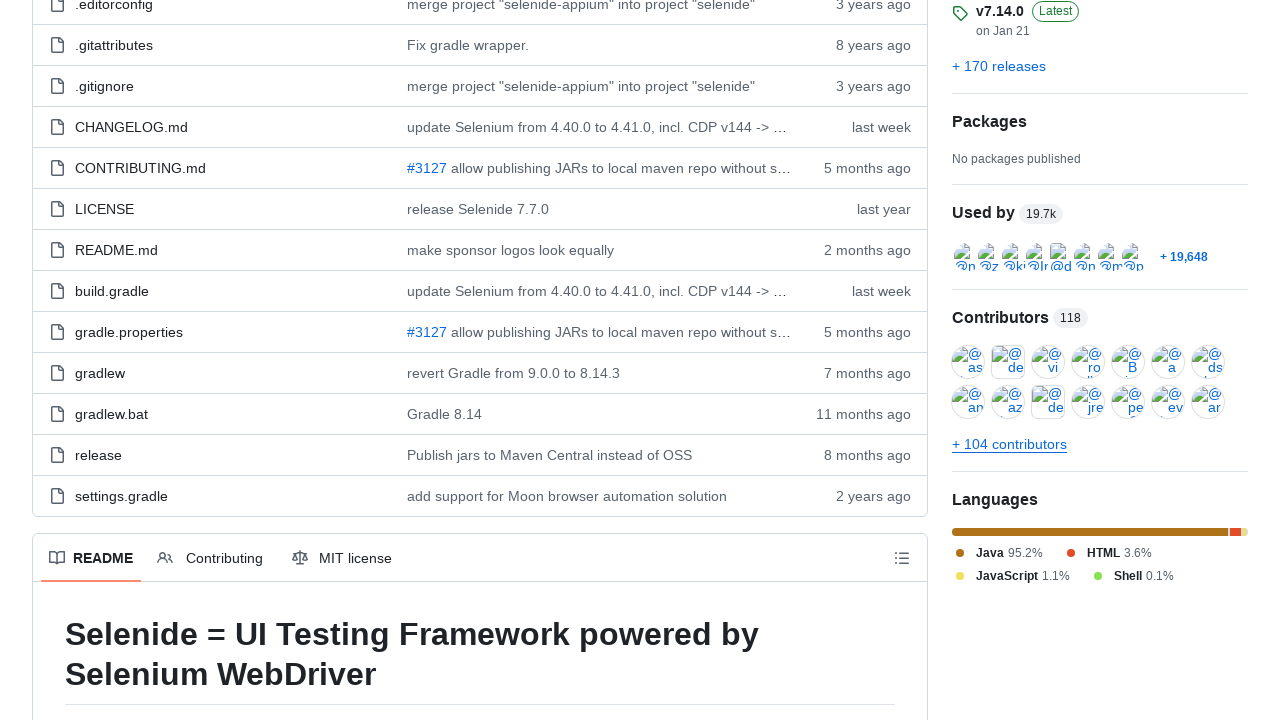

Waited for contributor name element to appear
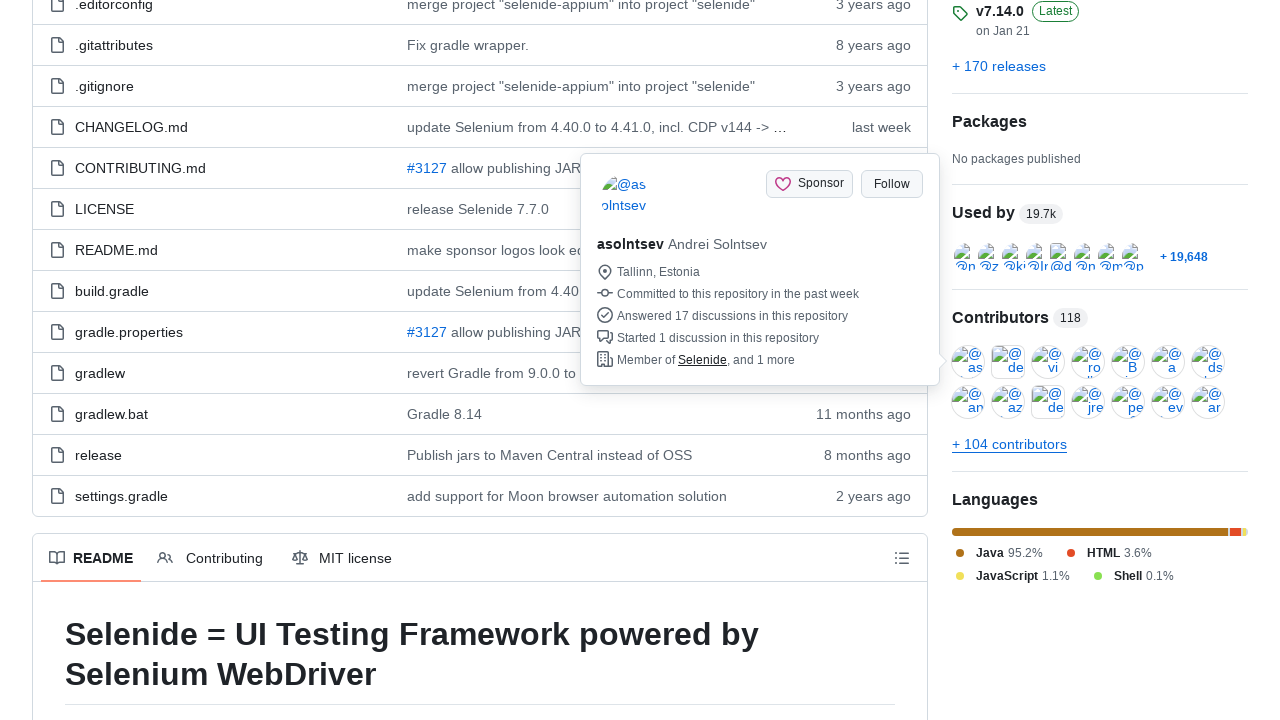

Verified contributor name 'Andrei Solntsev' is displayed
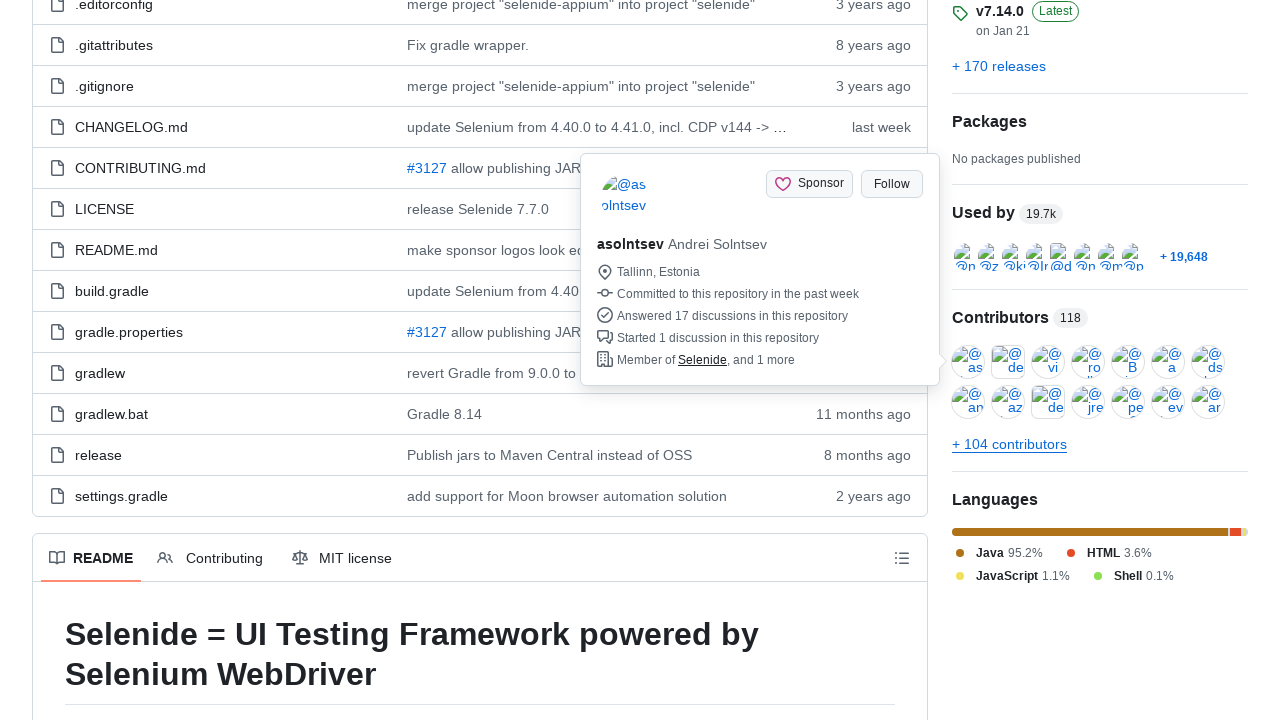

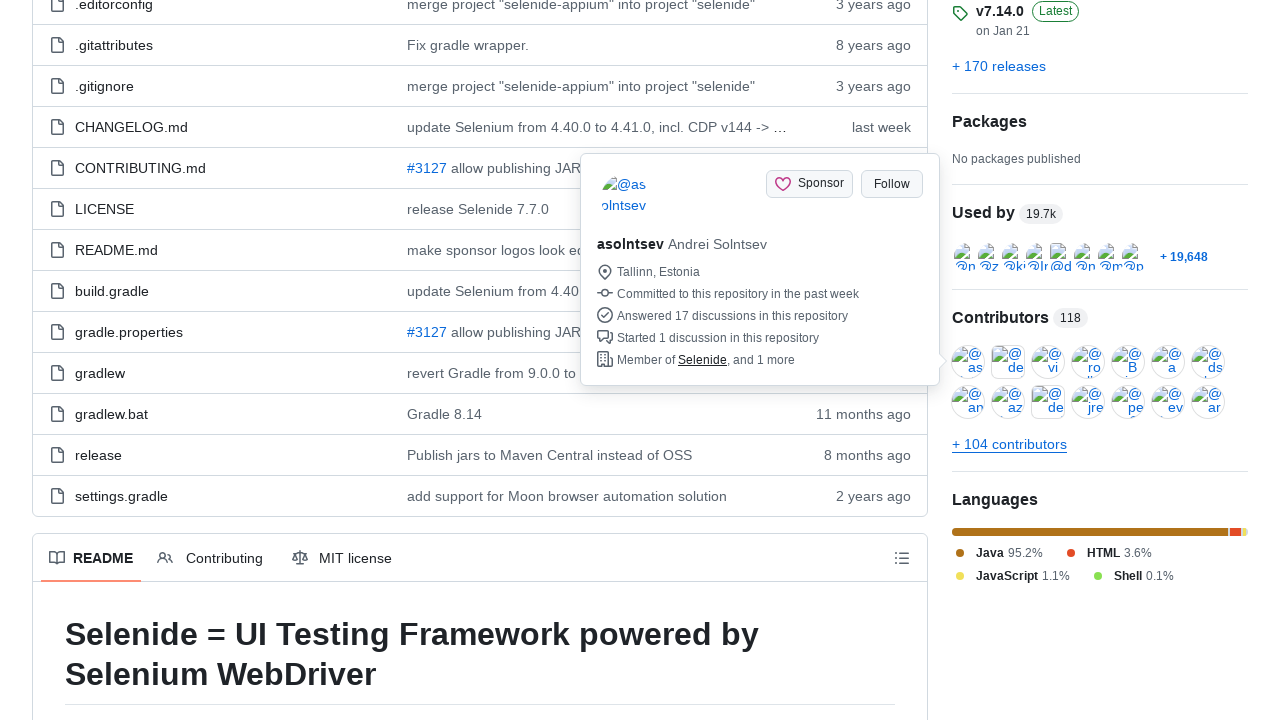